Navigates to the Konga e-commerce website and maximizes the browser window

Starting URL: https://www.konga.com/

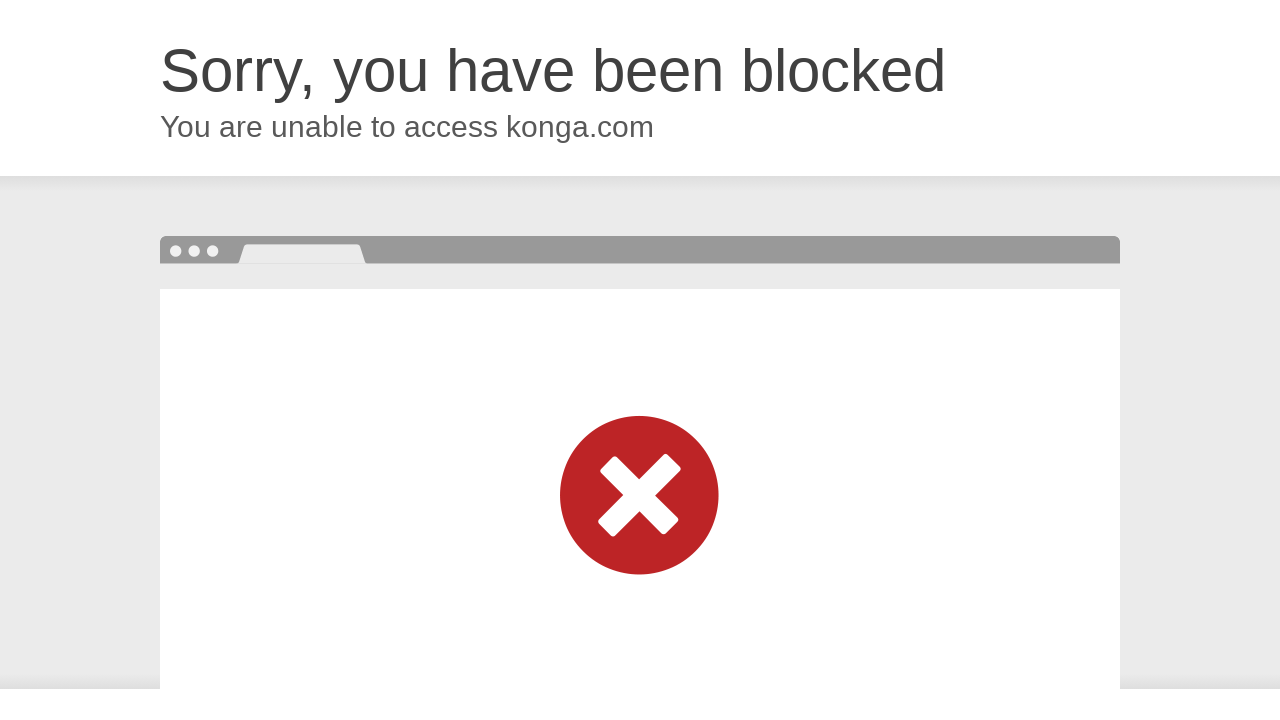

Waited for Konga website to load (domcontentloaded state)
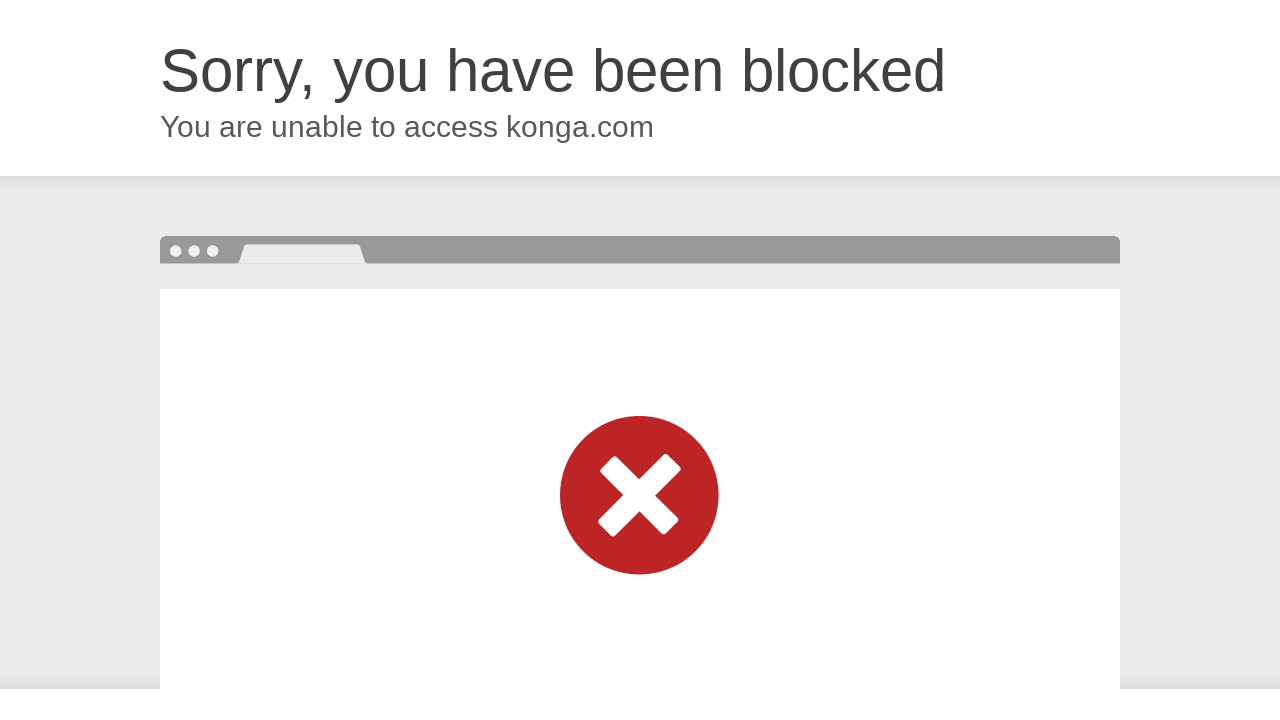

Maximized browser window to 1920x1080
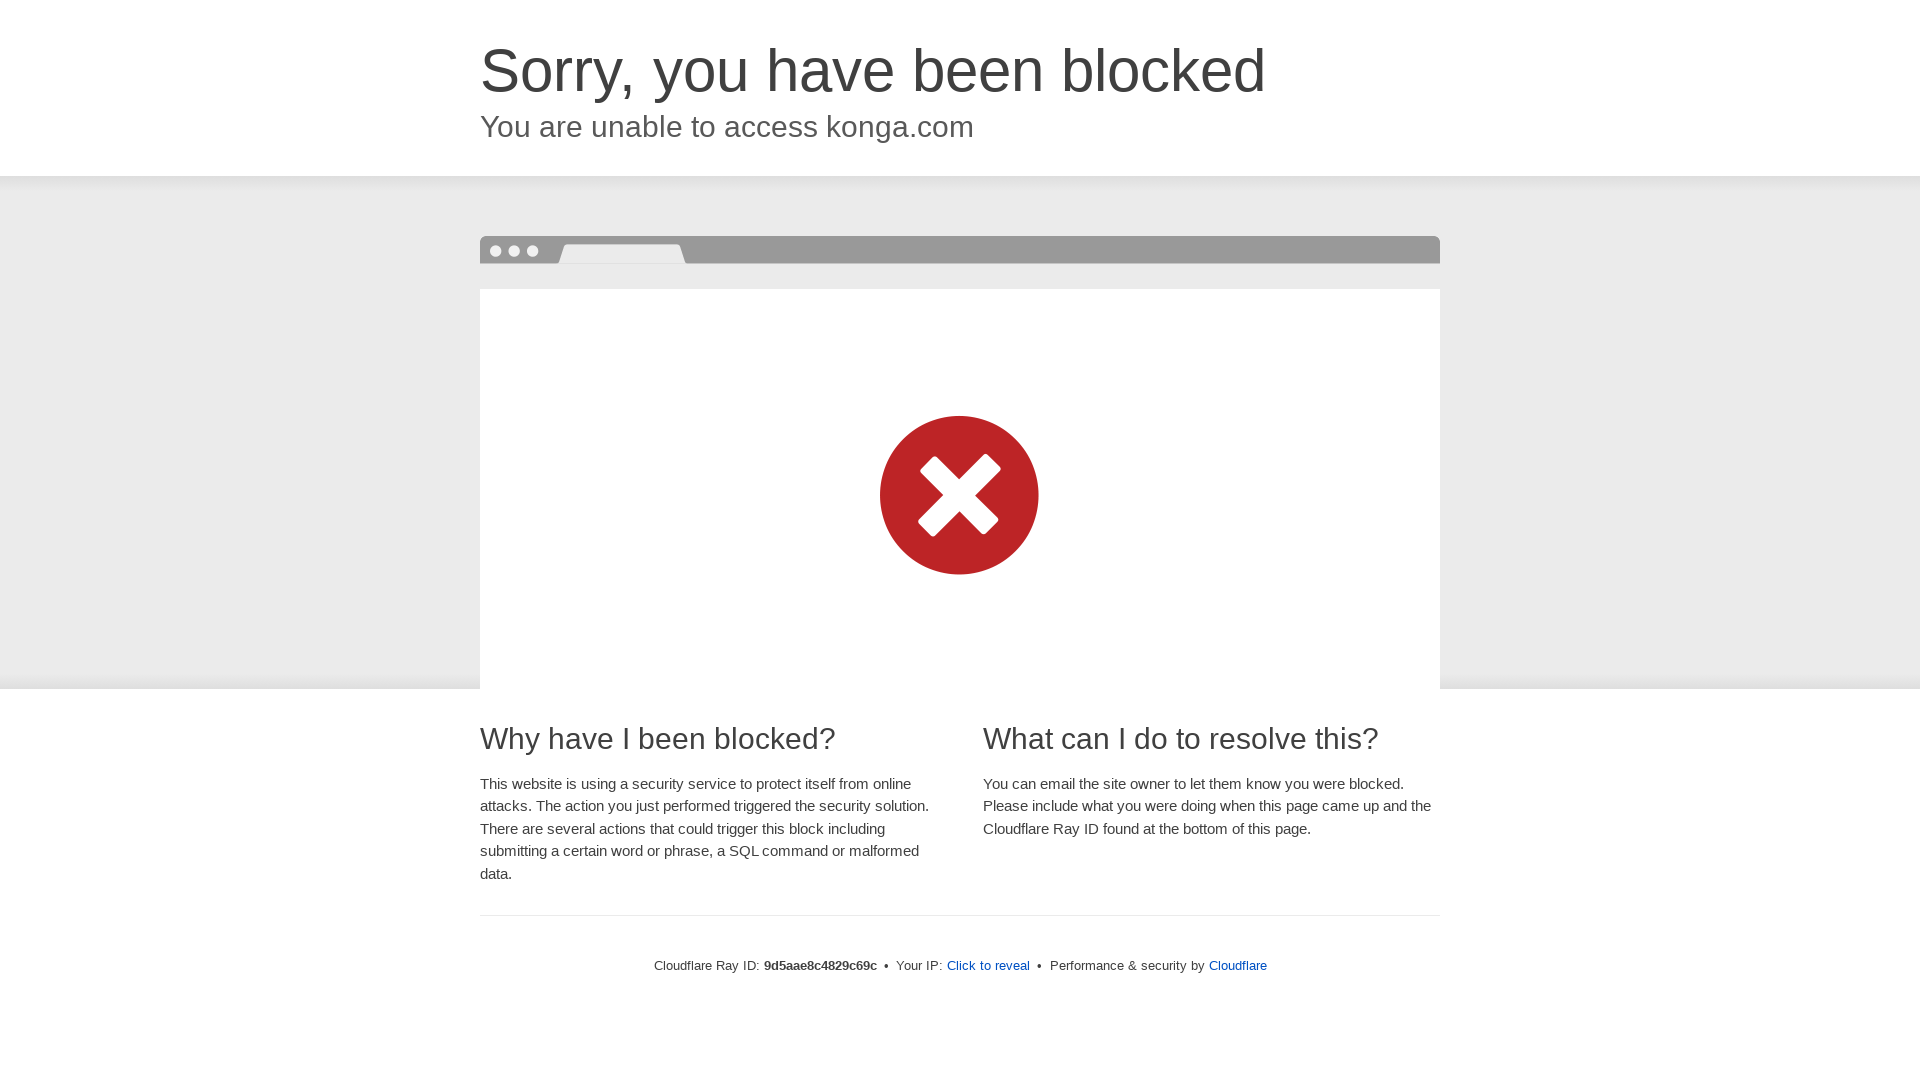

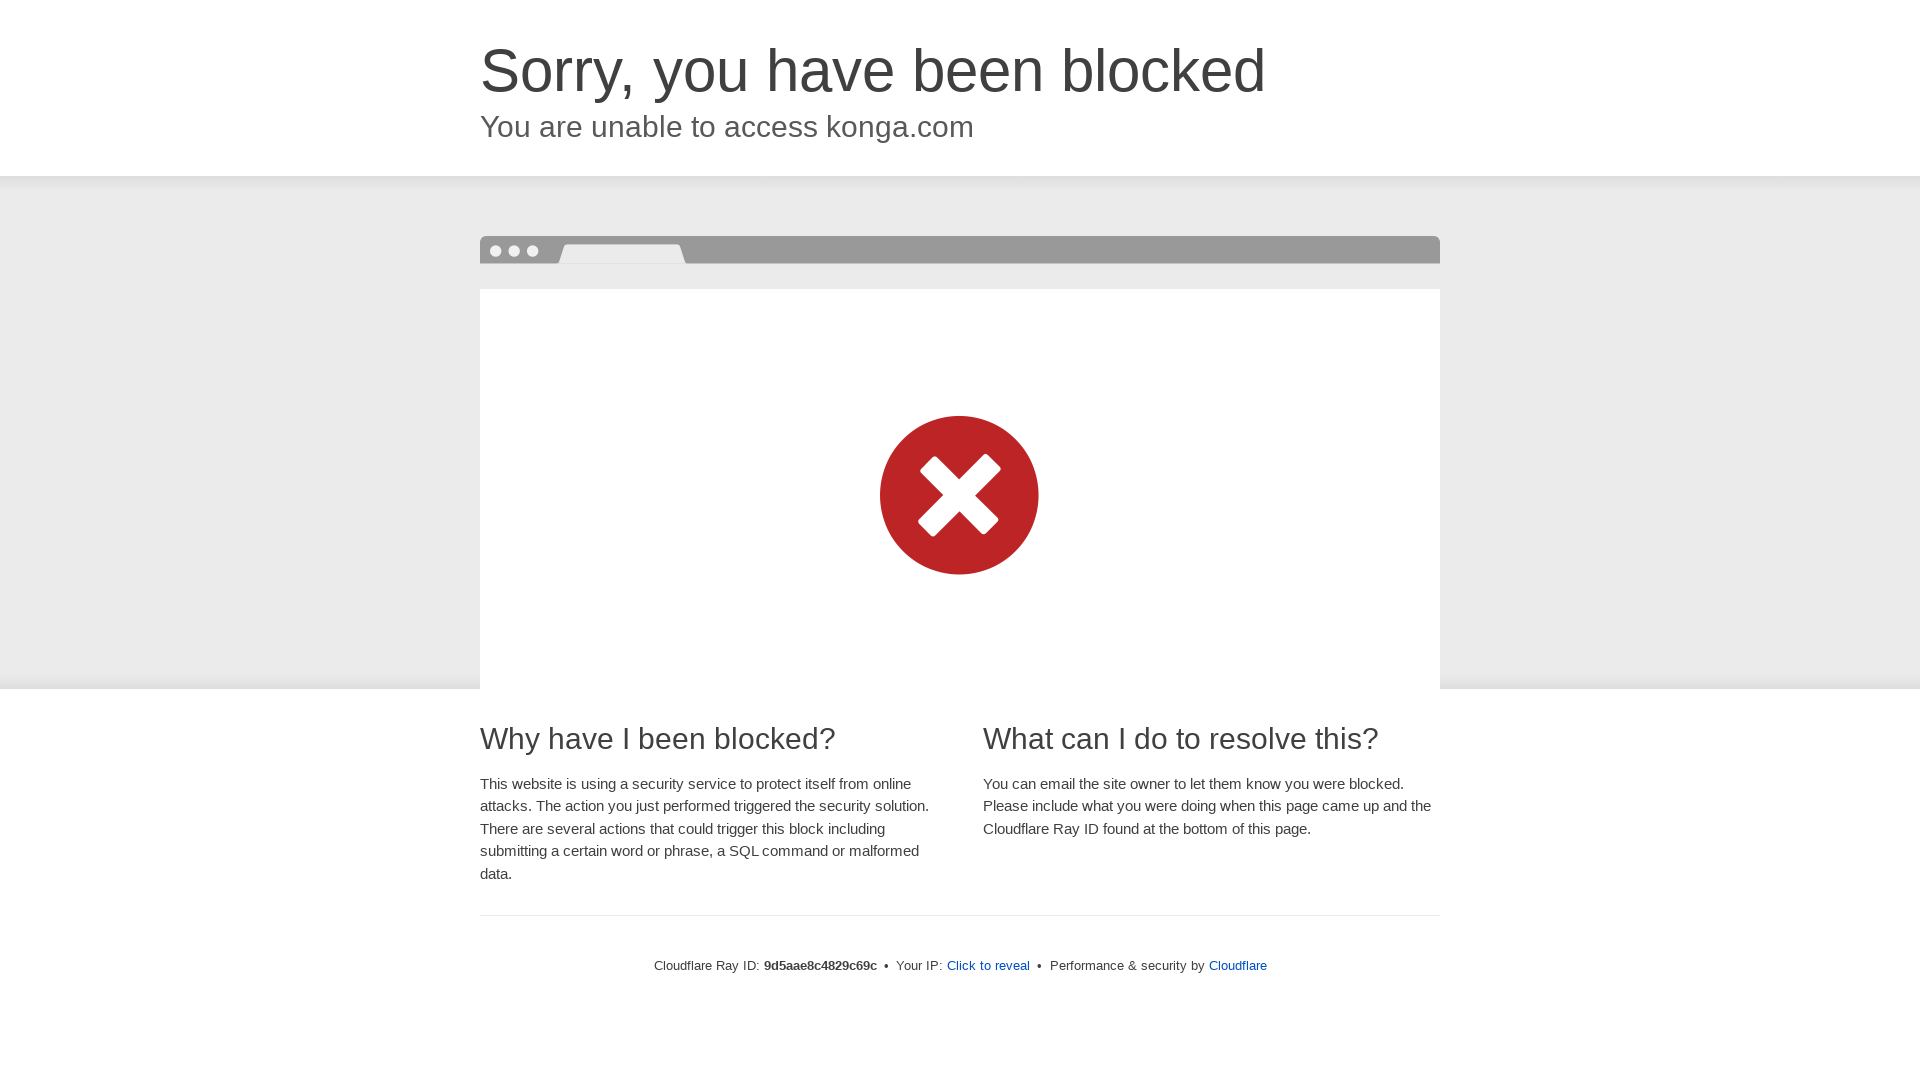